Tests page load timeout handling by navigating to a load delay test page and clicking a button that appears after a delay

Starting URL: http://uitestingplayground.com/

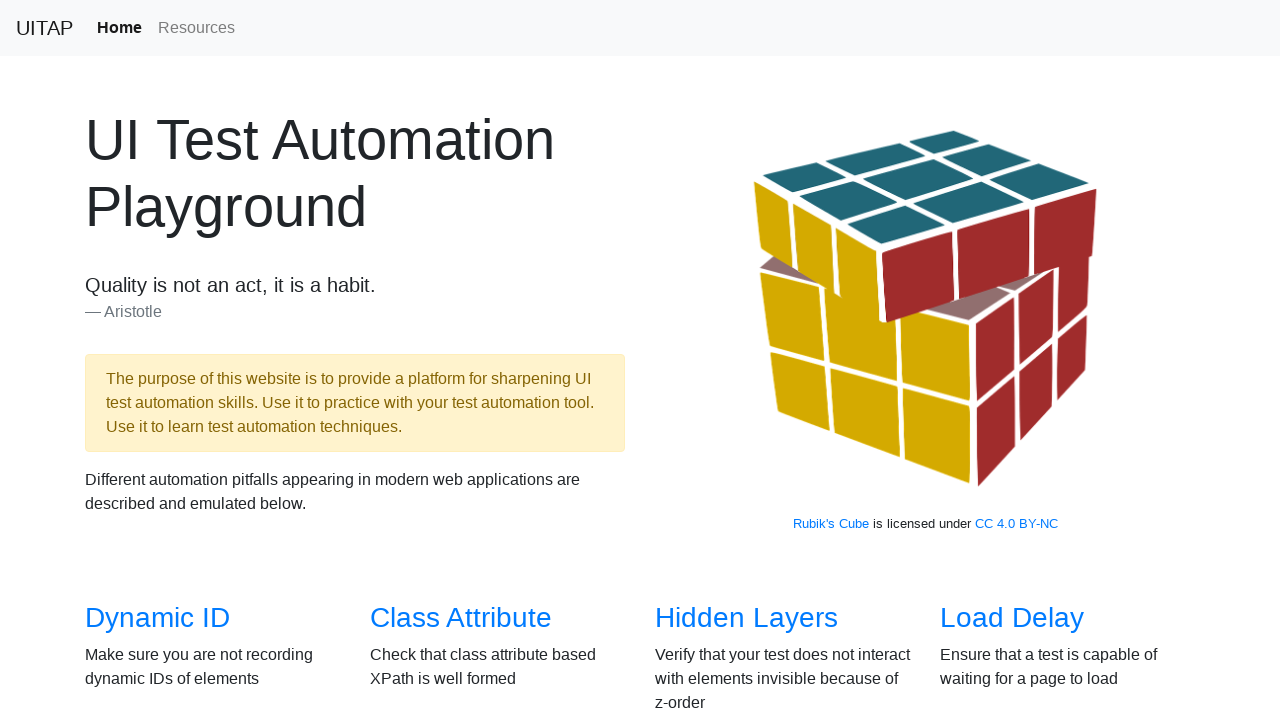

Clicked on 'Load Delay' link to navigate to the load delay test page at (1012, 618) on text=Load Delay
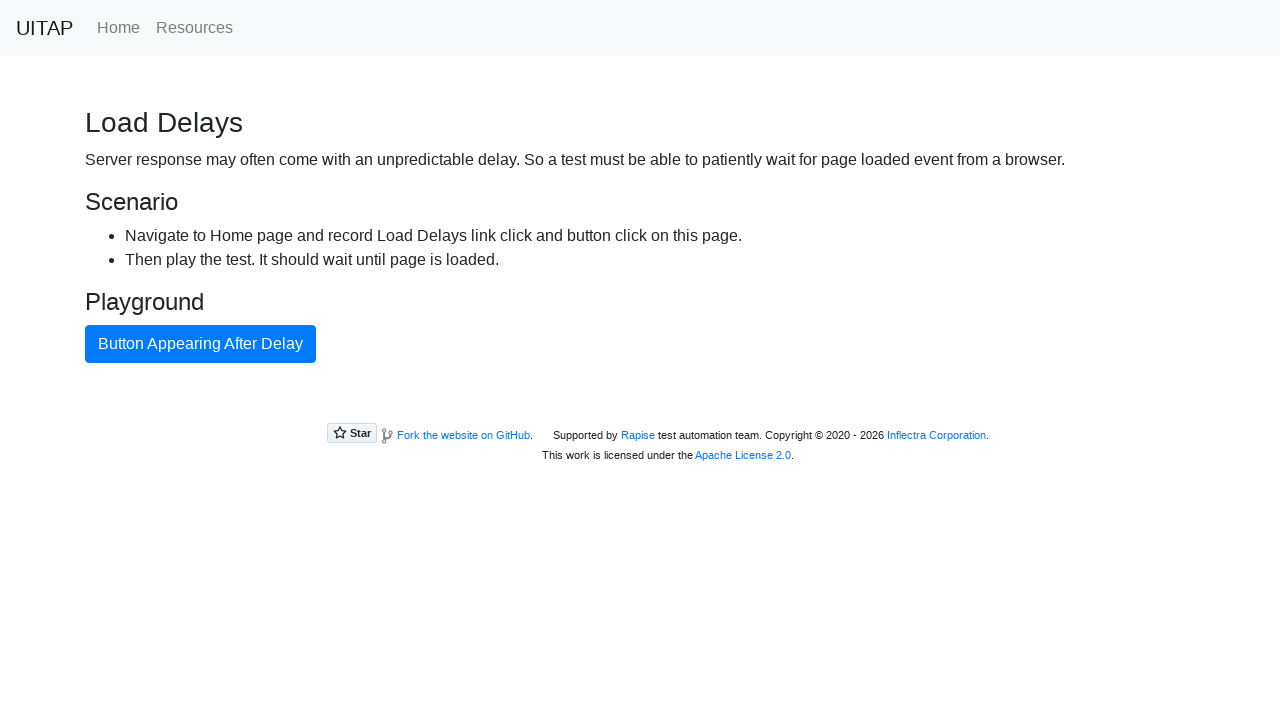

Clicked the delayed button that appeared after page load at (200, 344) on button.btn.btn-primary
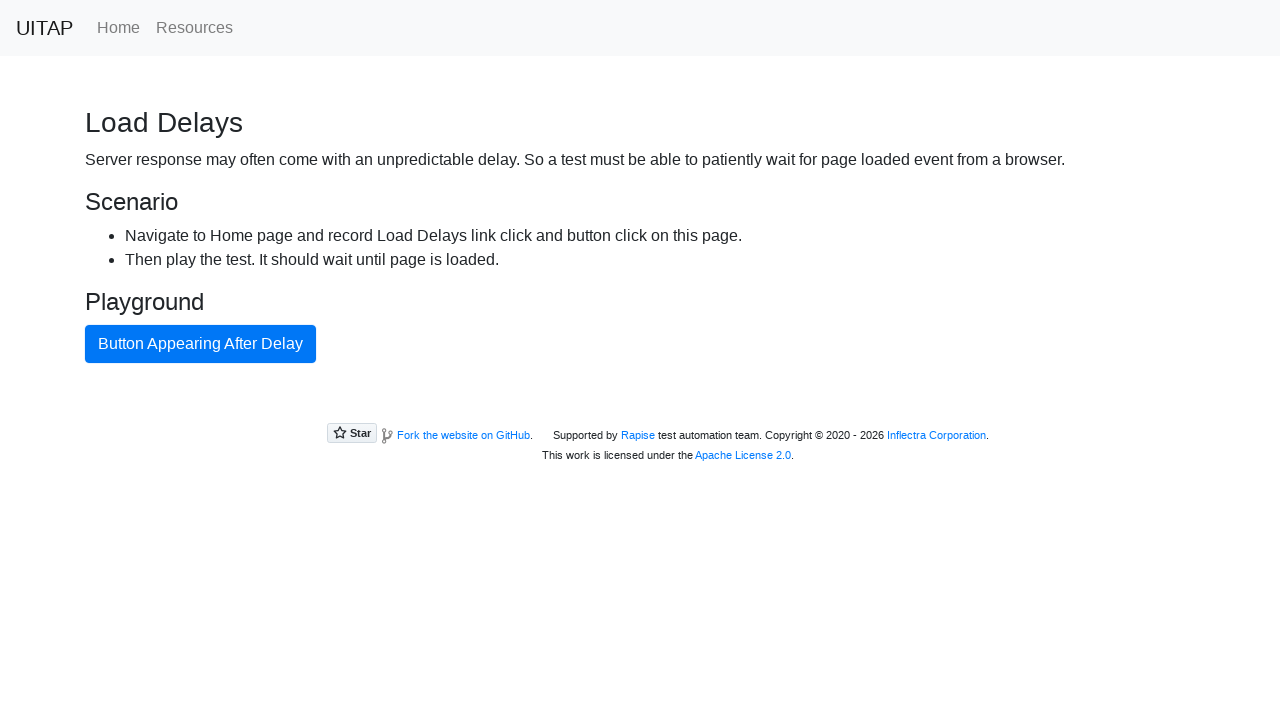

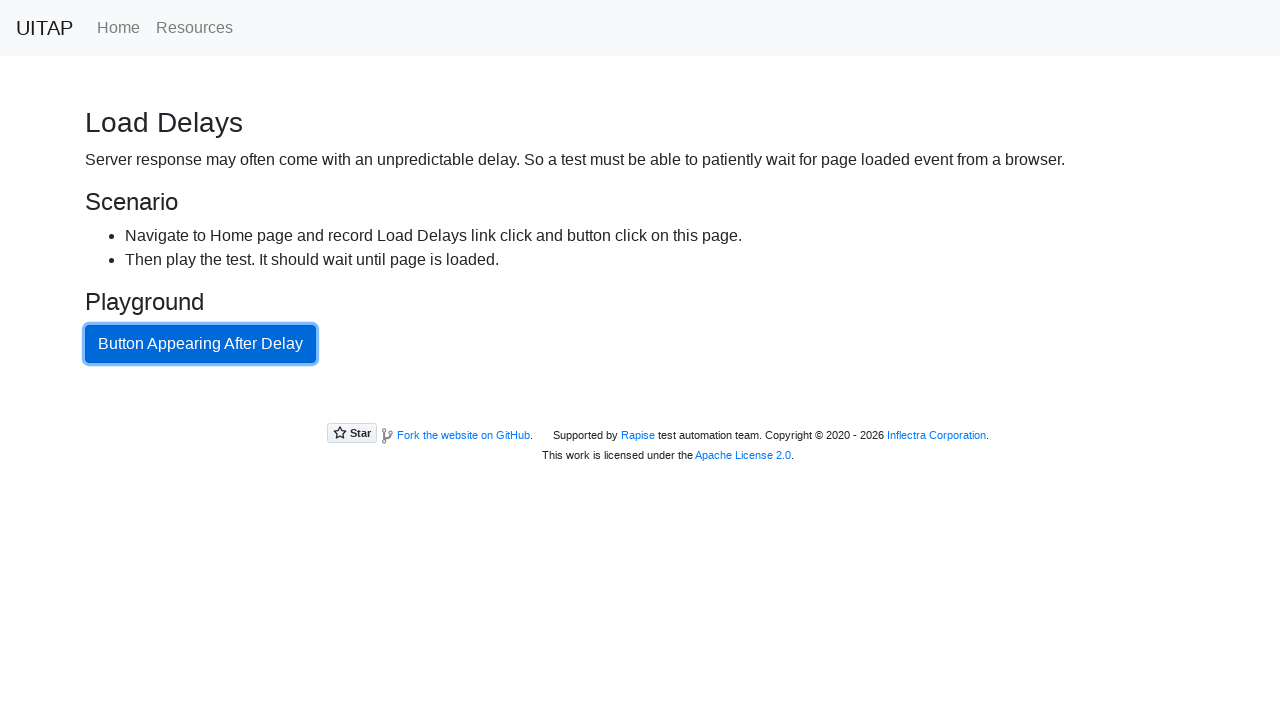